Opens the Wolfram Alpha homepage and maximizes the browser window to verify the page loads successfully

Starting URL: https://www.wolframalpha.com/

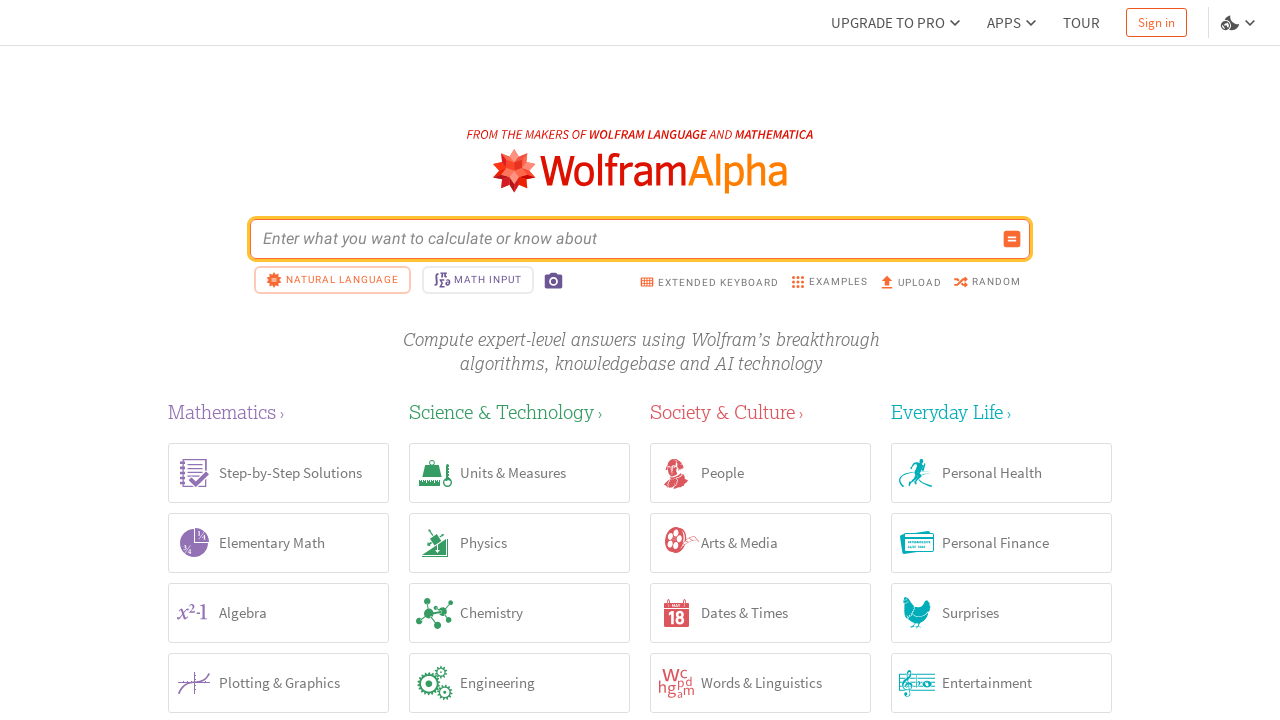

Navigated to Wolfram Alpha homepage
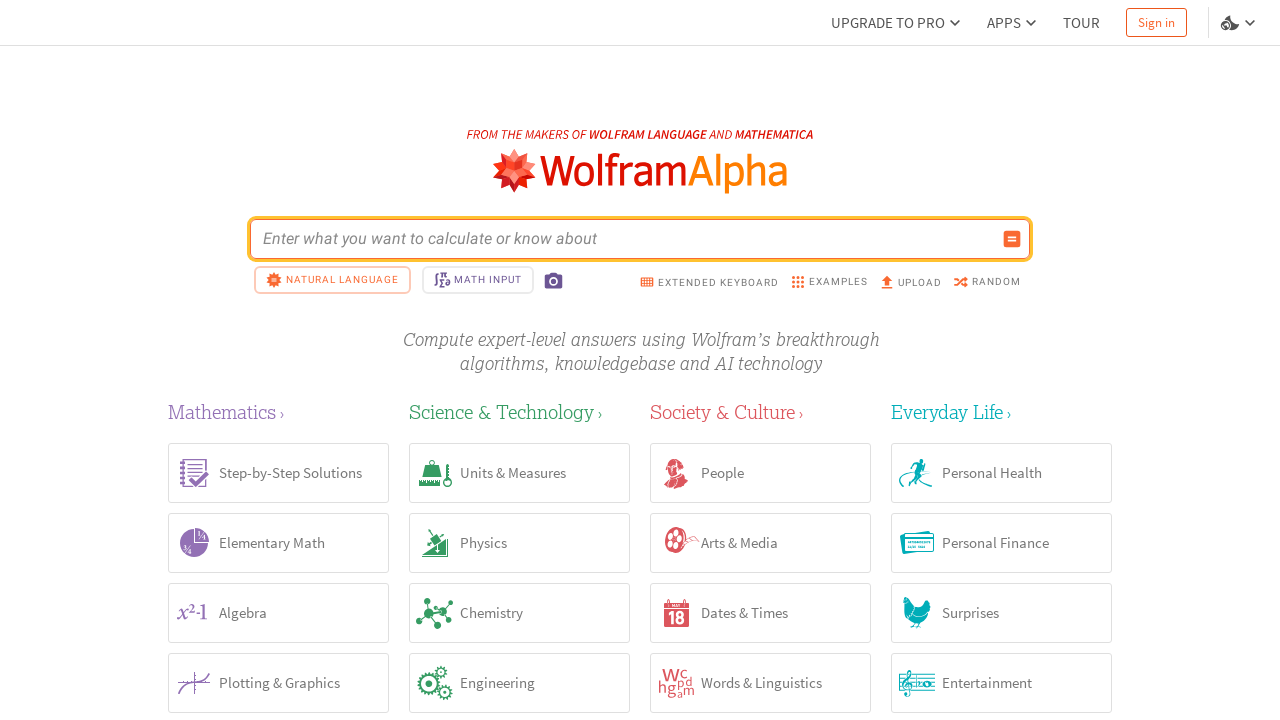

Set viewport to 1920x1080 to maximize browser window
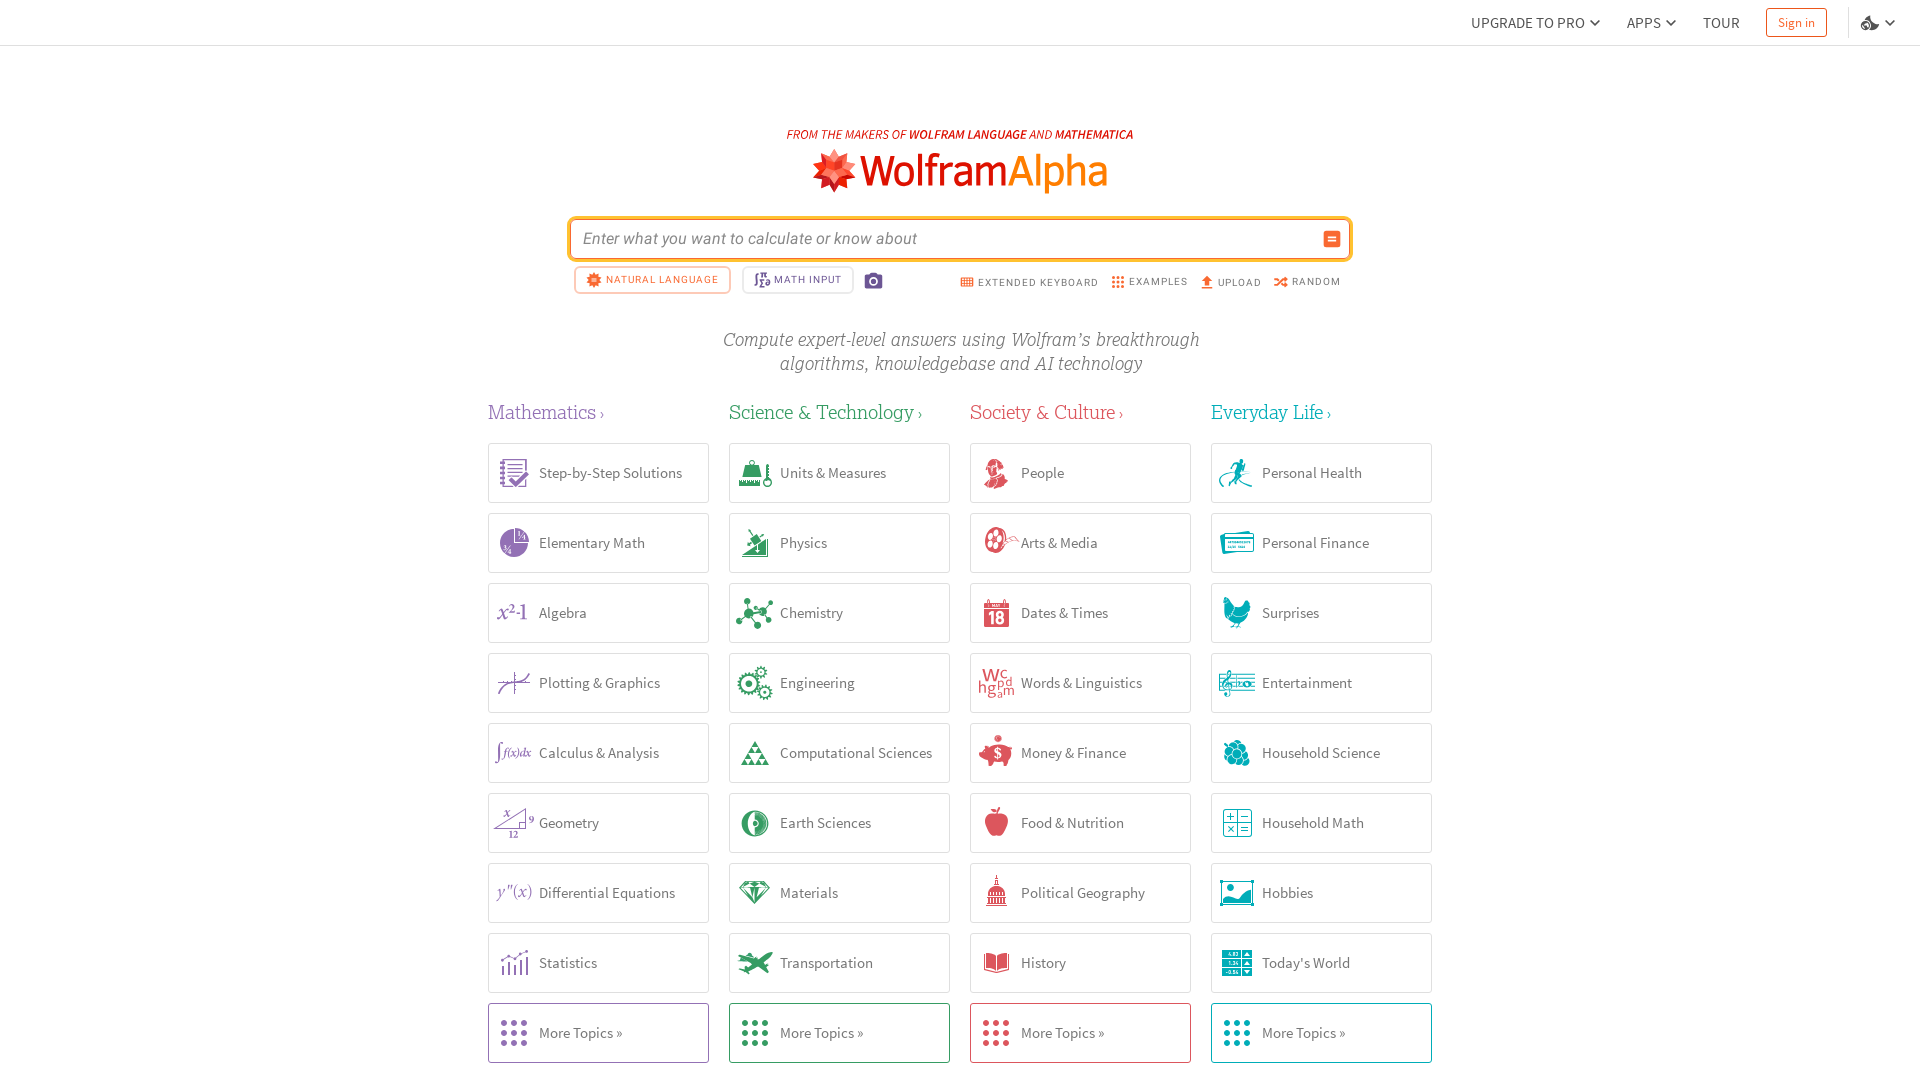

Page fully loaded and DOM content rendered
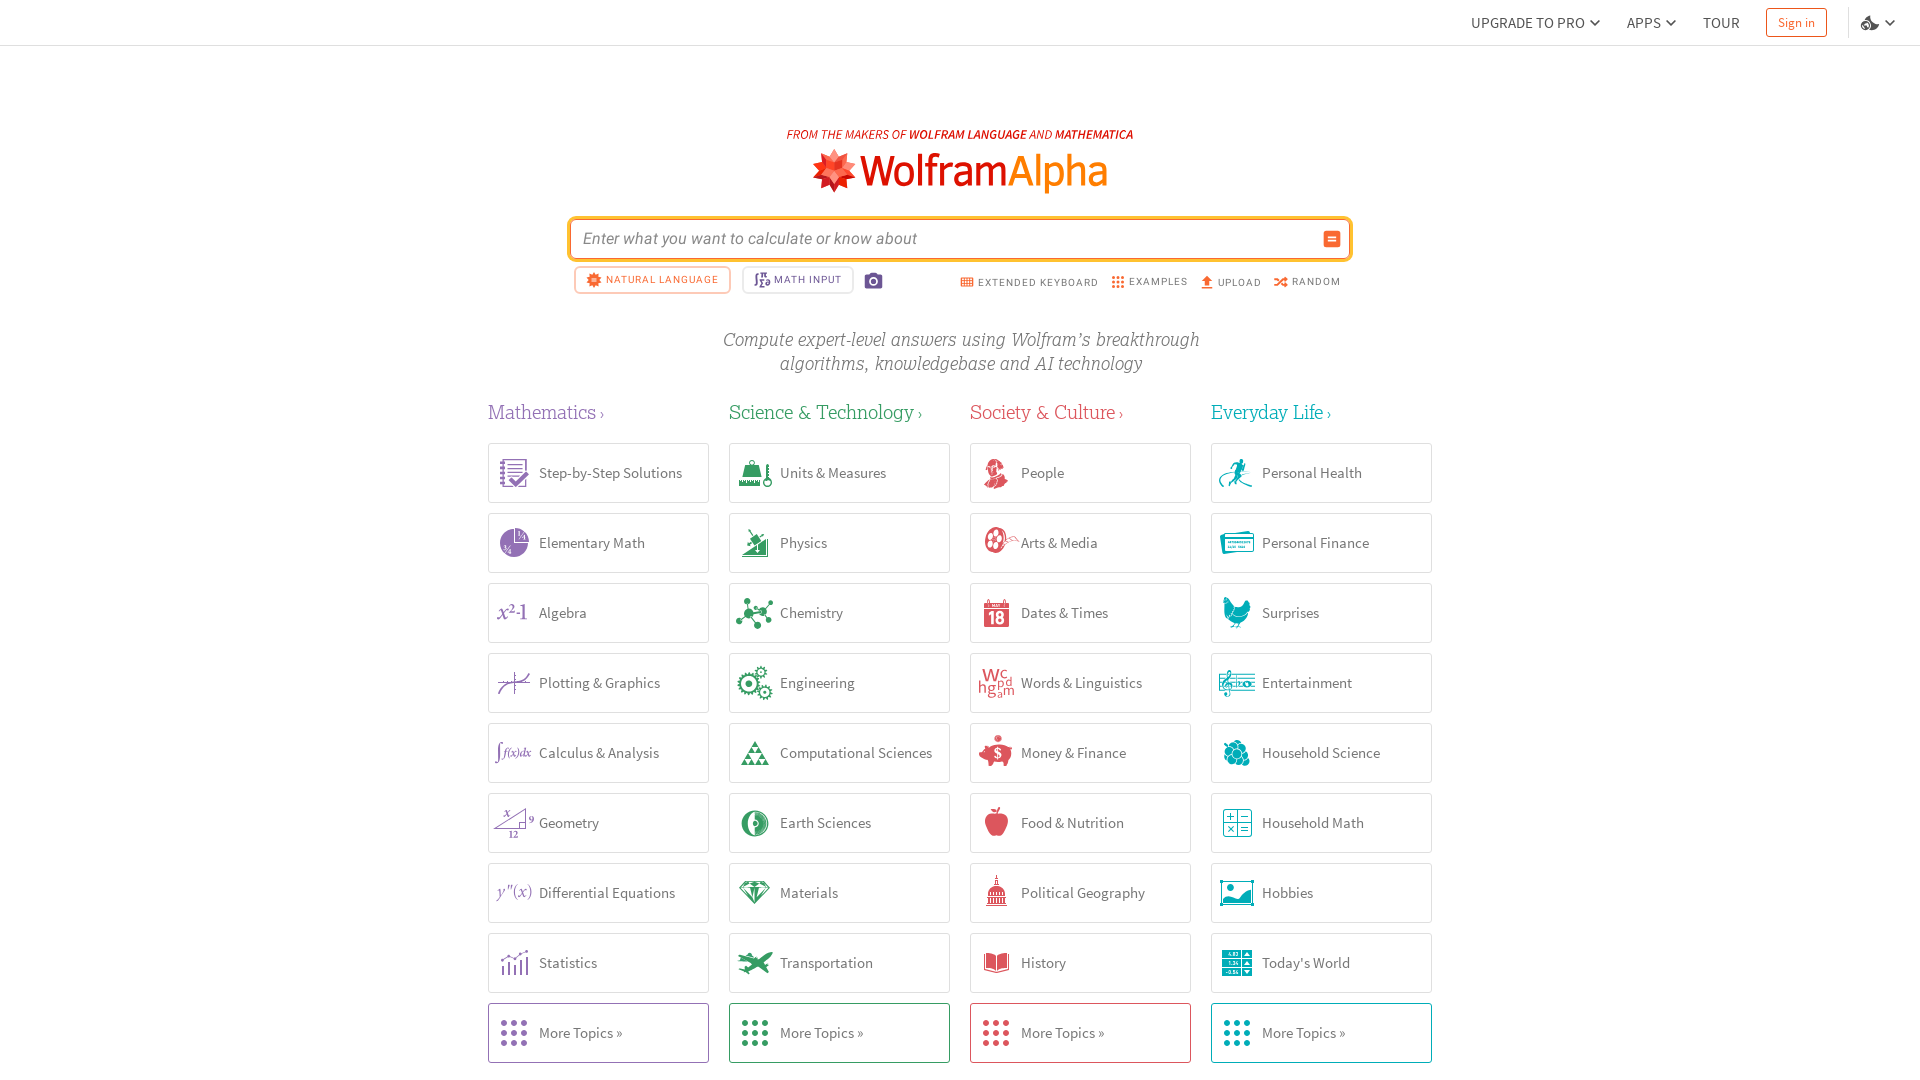

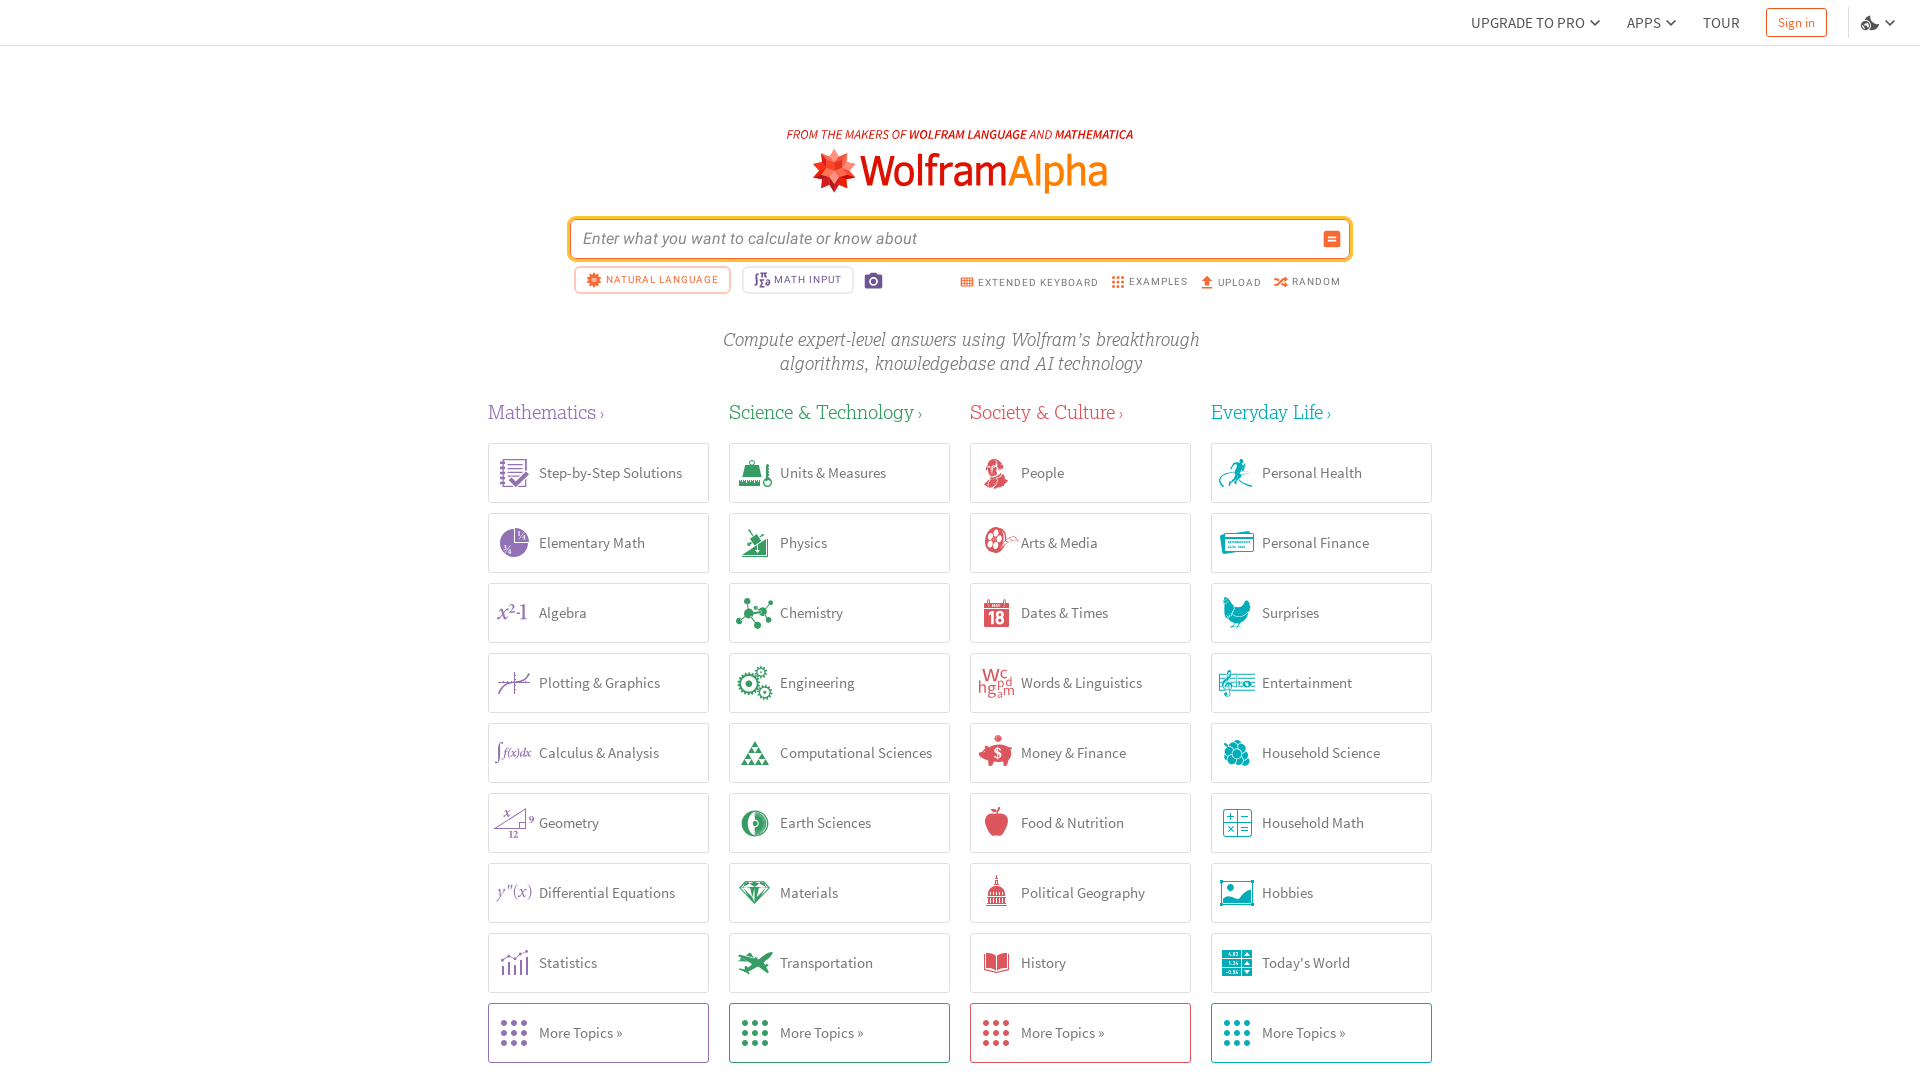